Tests a practice form by filling in first name, last name, and selecting a gender option

Starting URL: https://demoqa.com/automation-practice-form

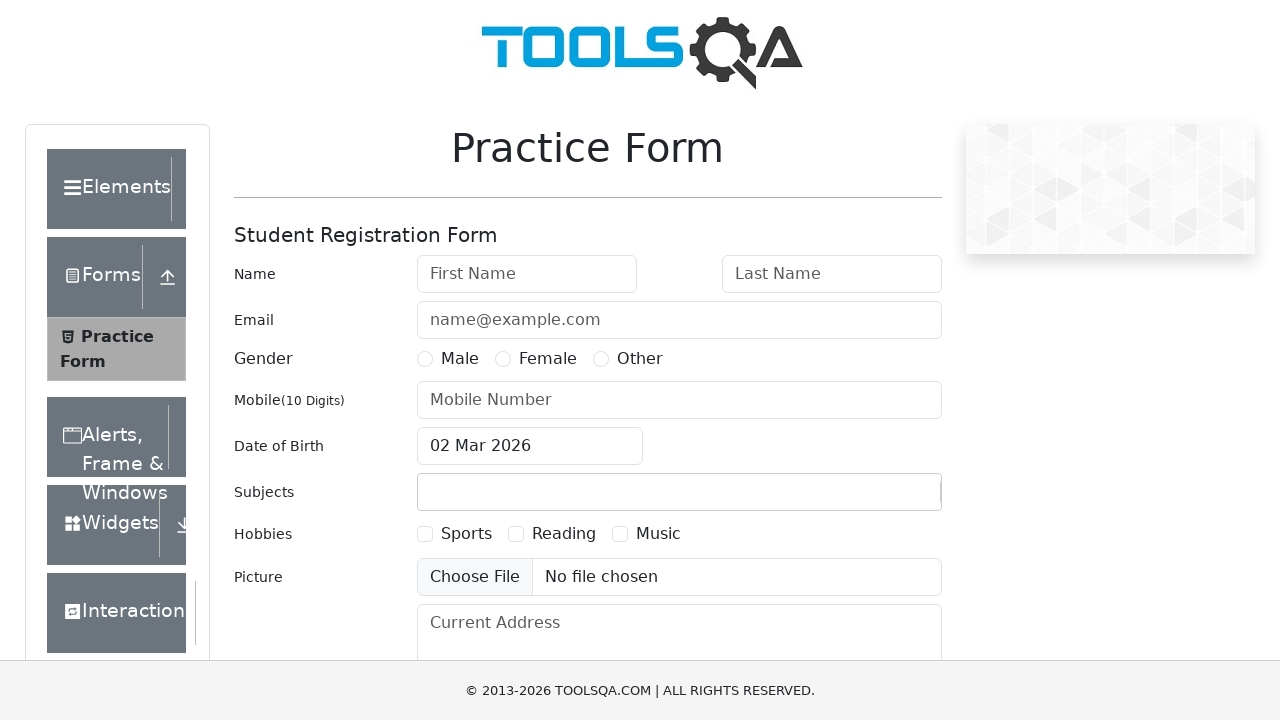

Filled first name field with 'John' on #firstName
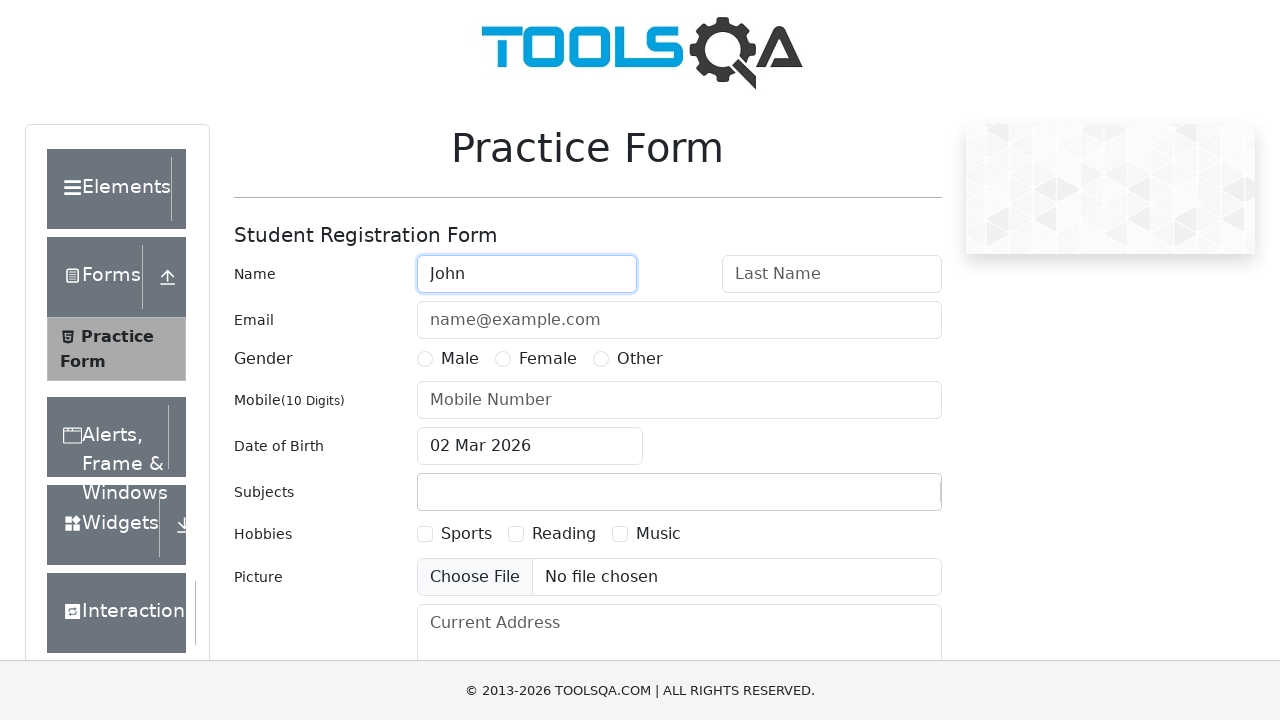

Filled last name field with 'Smith' on #lastName
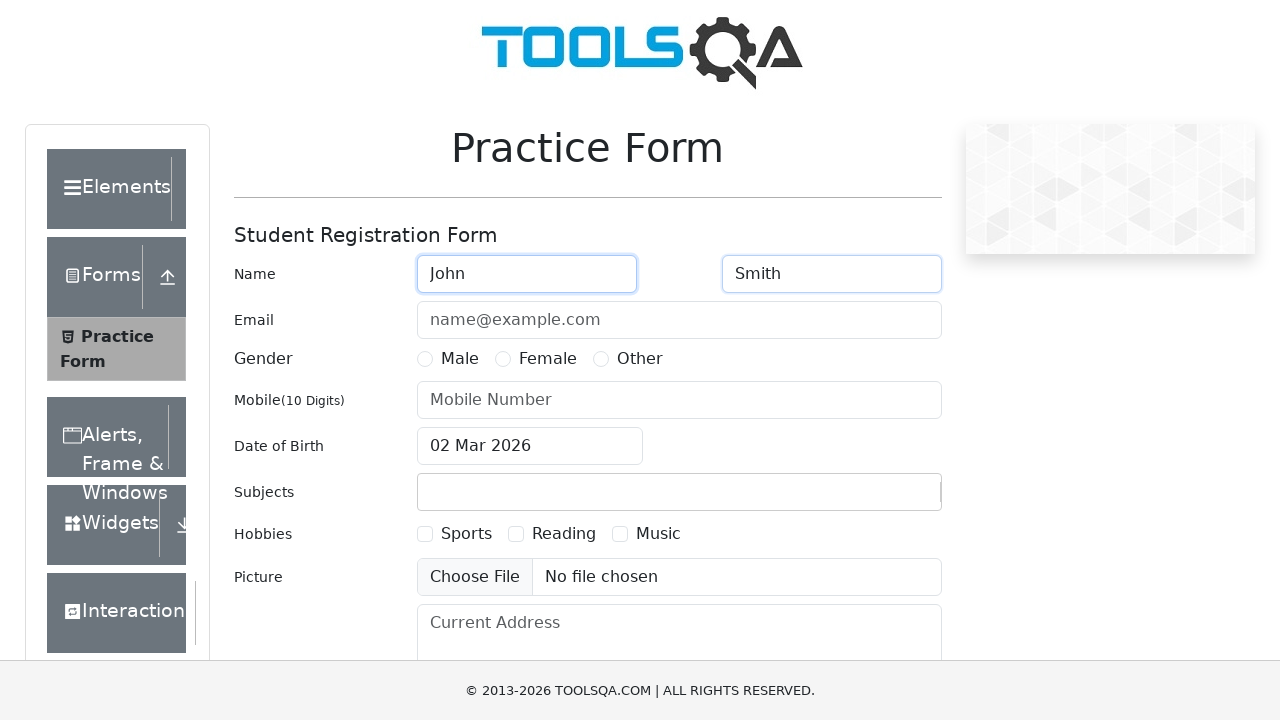

Selected Female gender option at (548, 359) on label:has-text('Female')
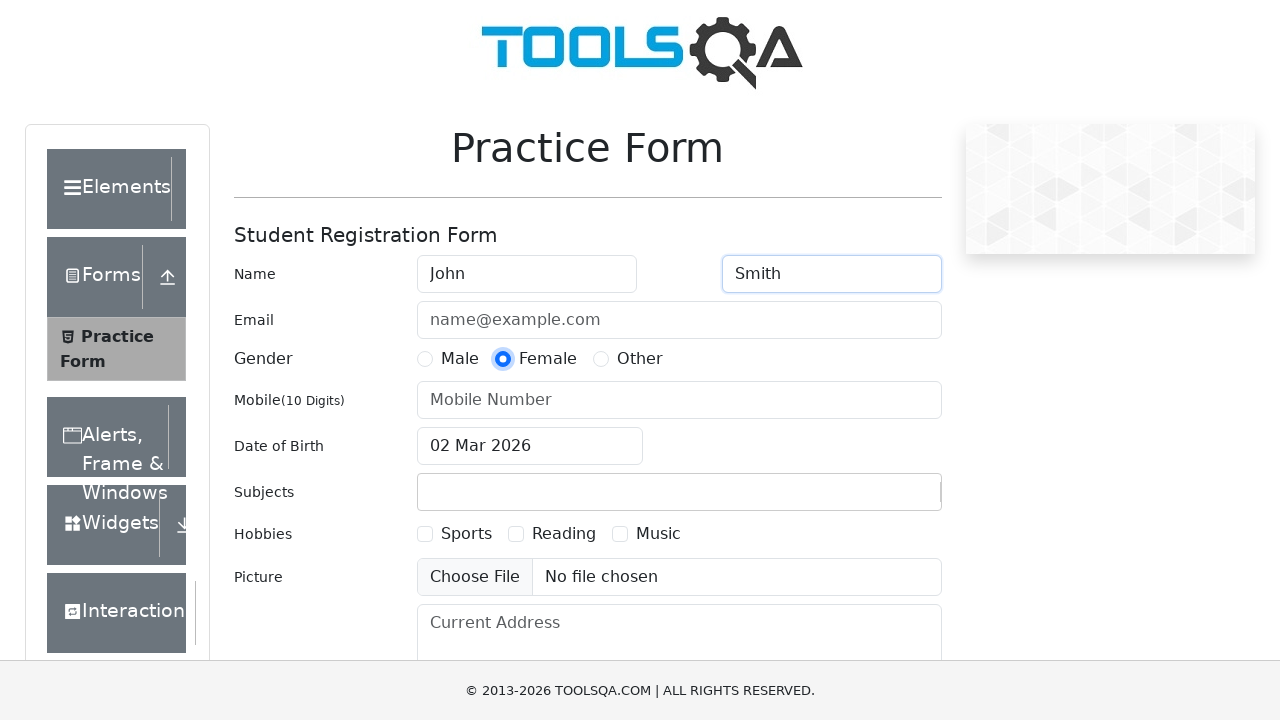

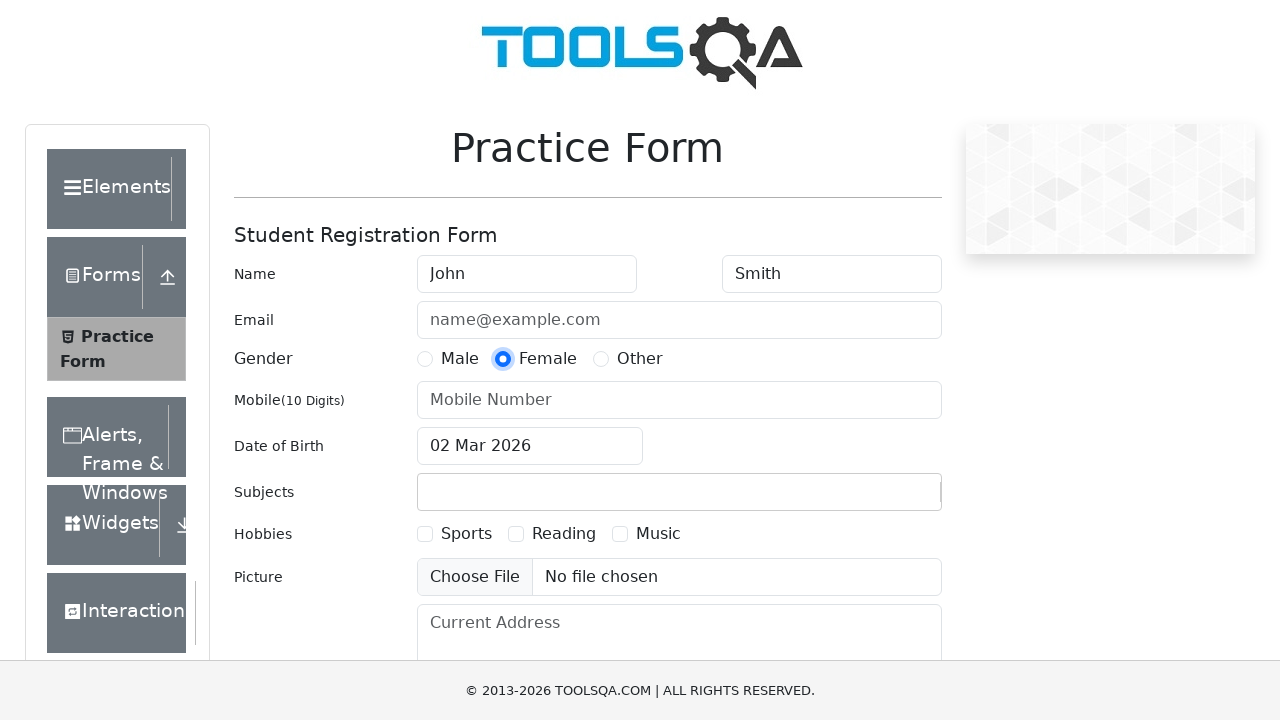